Tests input functionality by navigating to the Inputs page, clicking on an input field, and filling it with a value.

Starting URL: https://practice.cydeo.com/

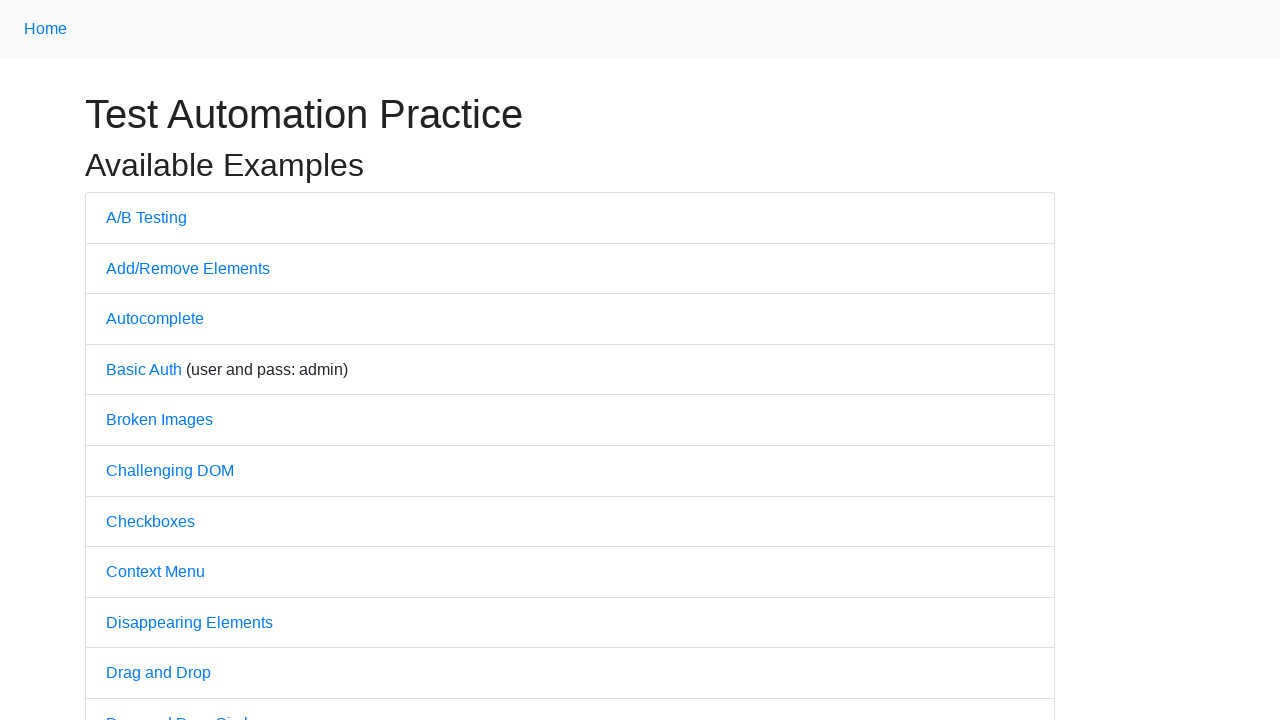

Clicked on Inputs link at (128, 361) on internal:text="Inputs"i
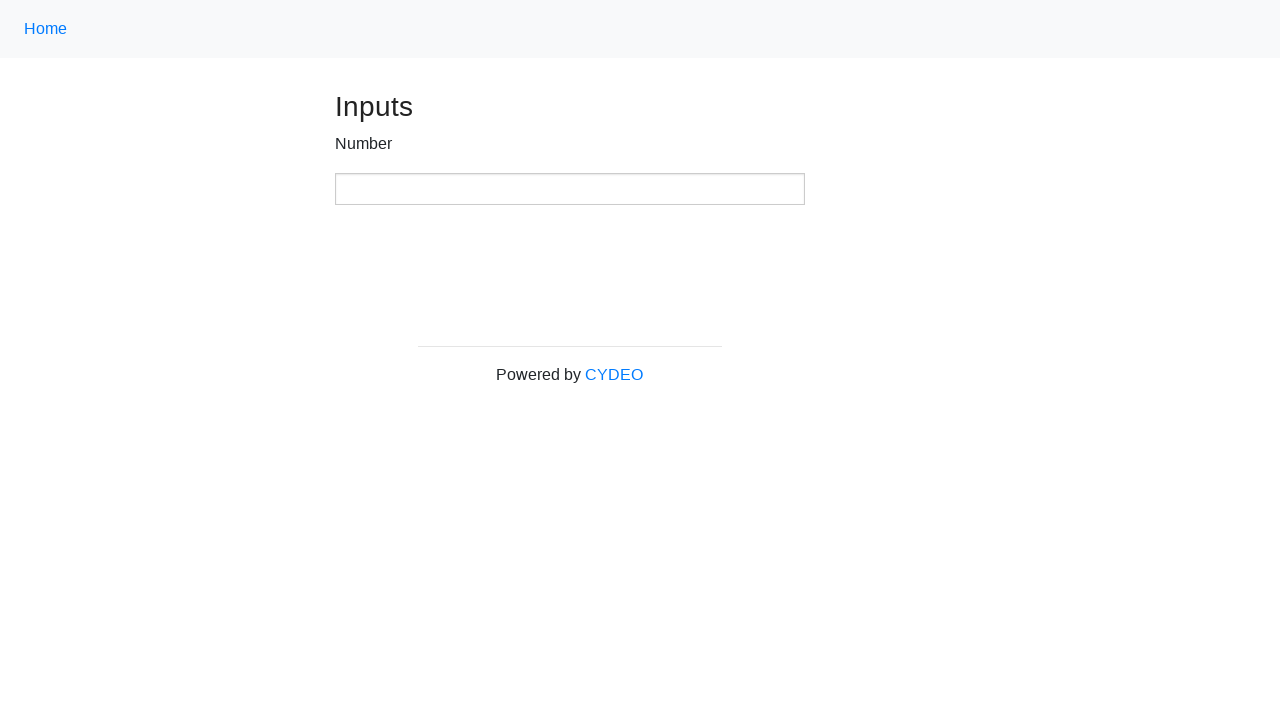

Located the number input box element
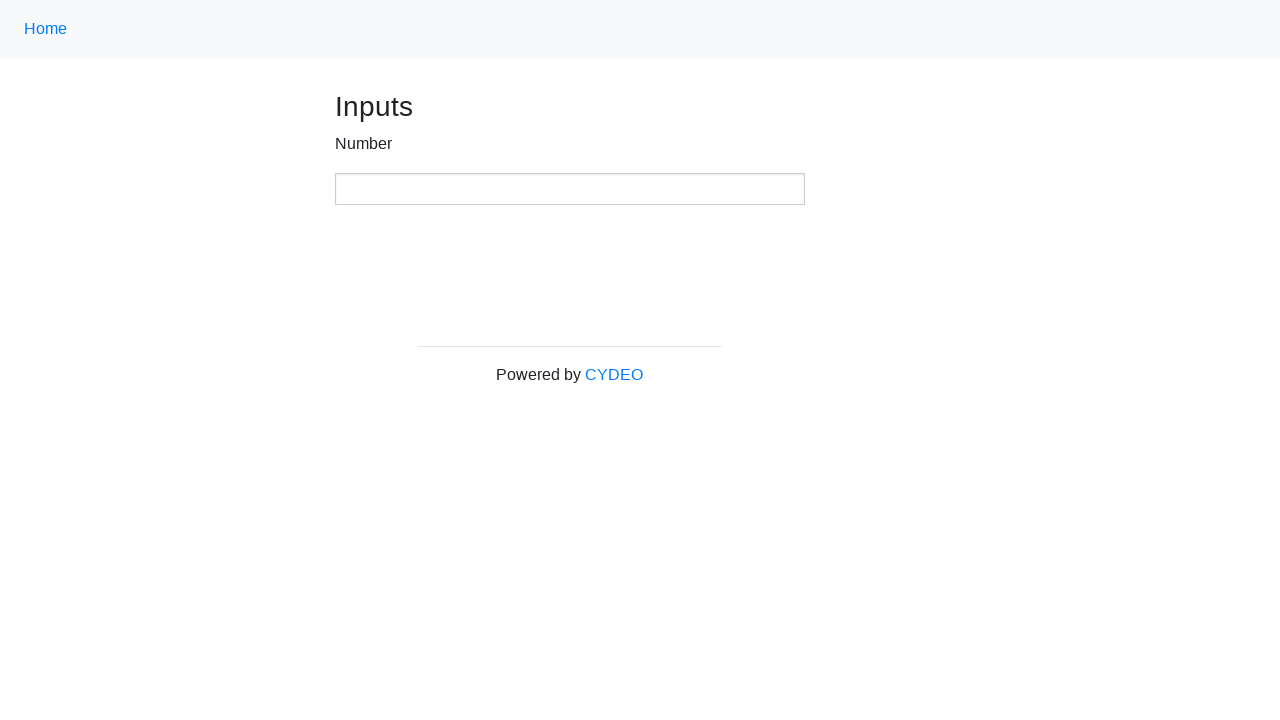

Clicked on the number input box at (570, 189) on xpath=//input[@type='number']
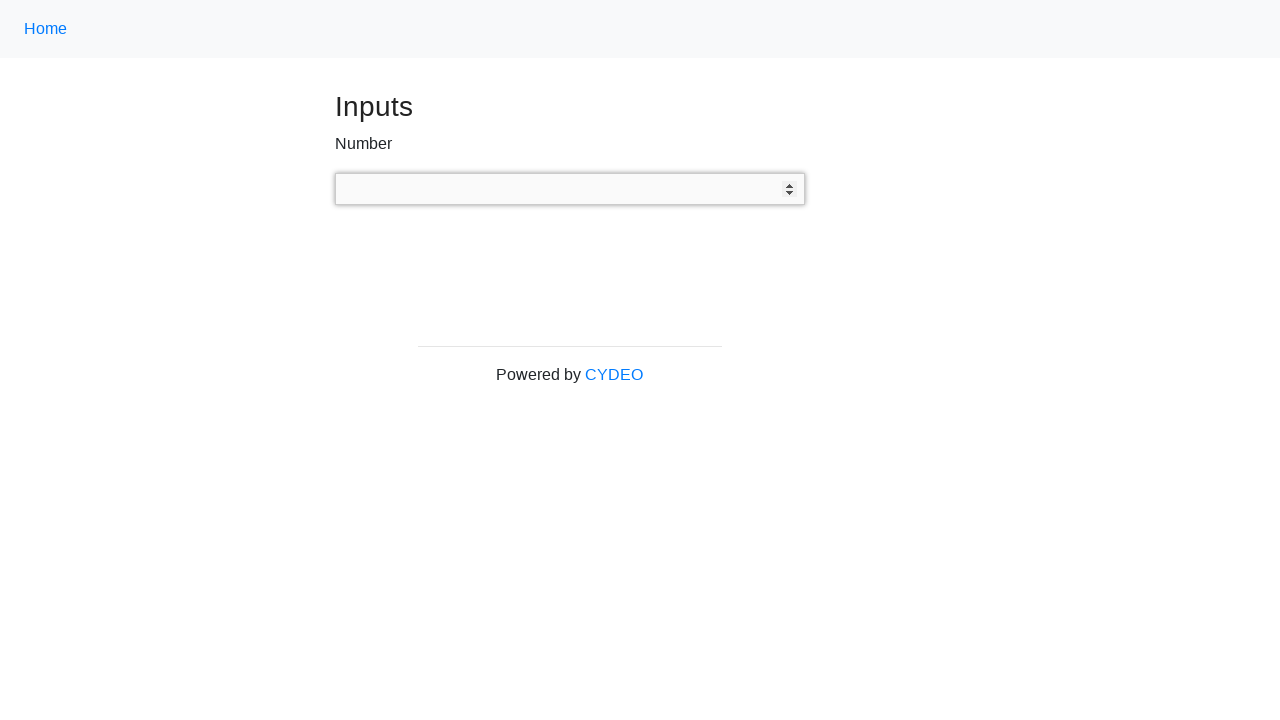

Filled the input box with value '222' on xpath=//input[@type='number']
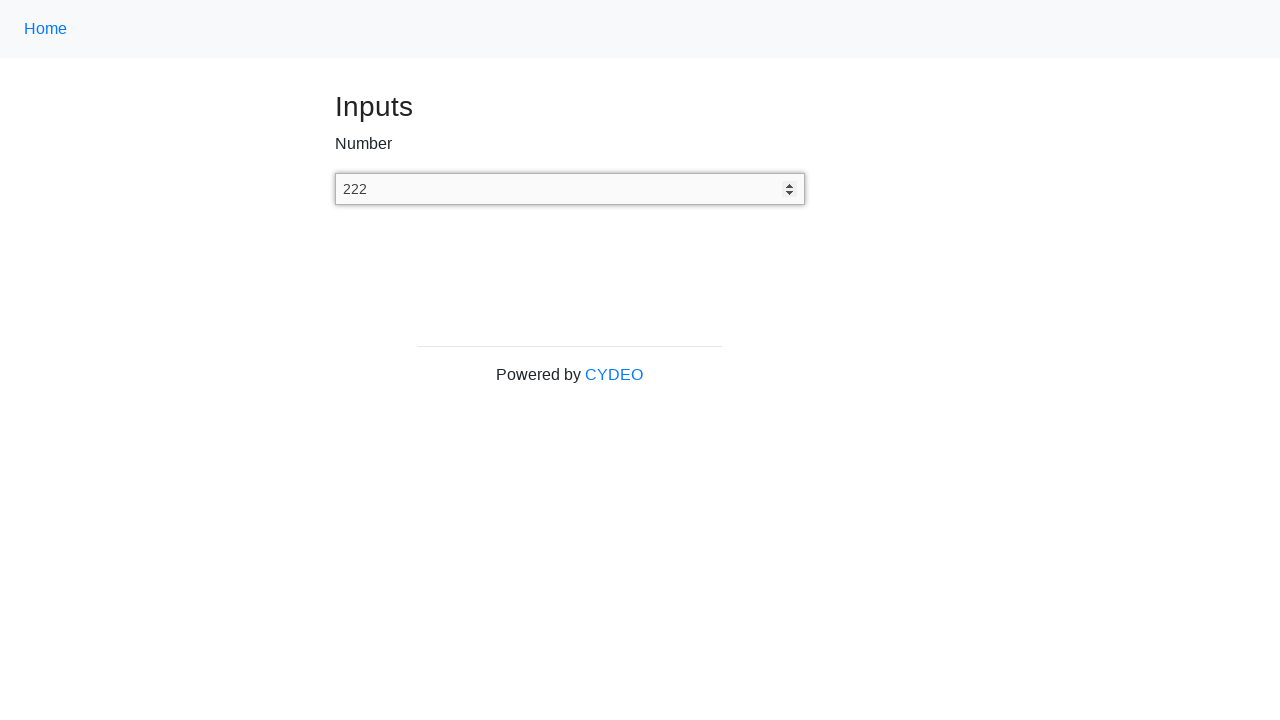

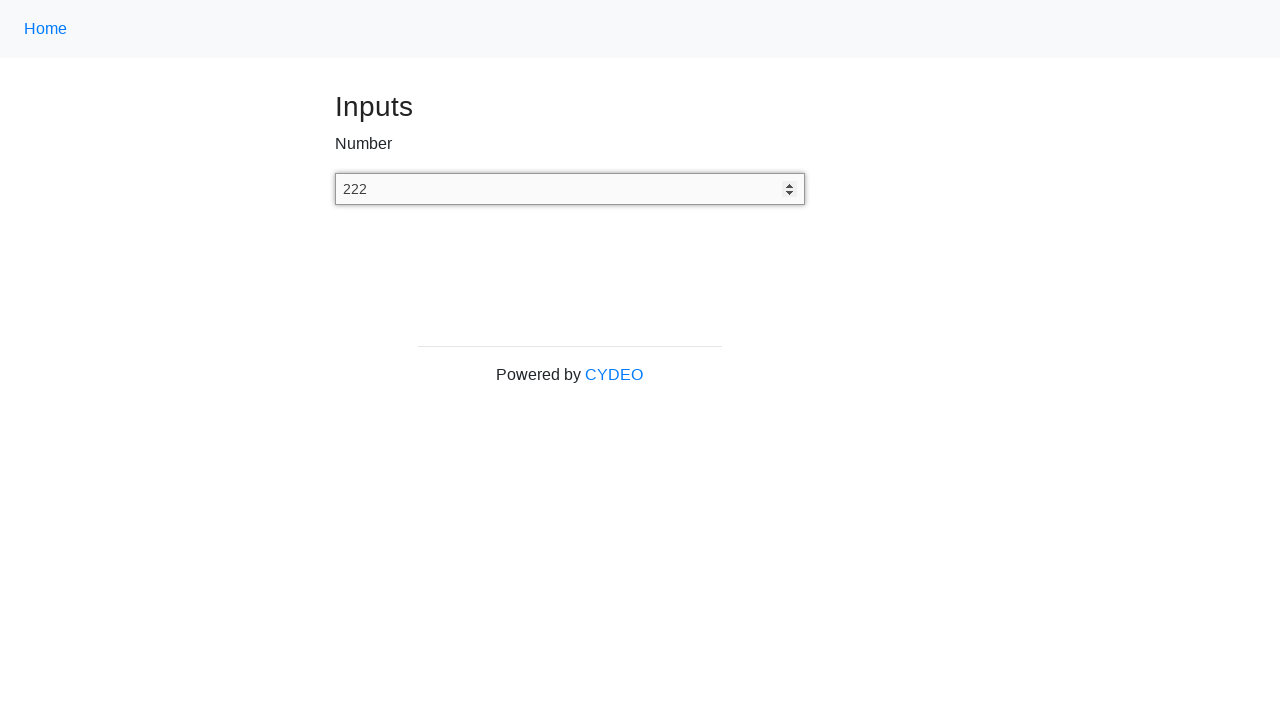